Opens a simple modal by clicking a button and verifies modal content

Starting URL: https://applitools.github.io/demo/TestPages/ModalsPage/index.html

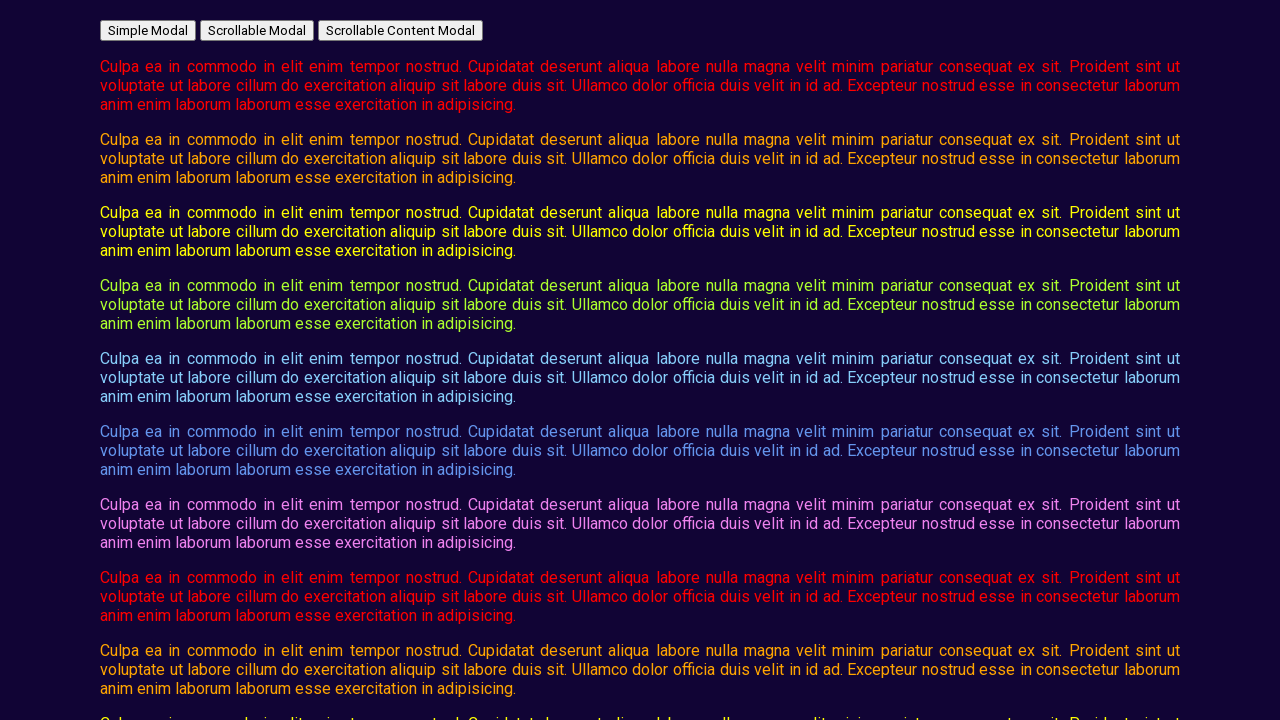

Clicked button to open simple modal at (148, 30) on #open_simple_modal
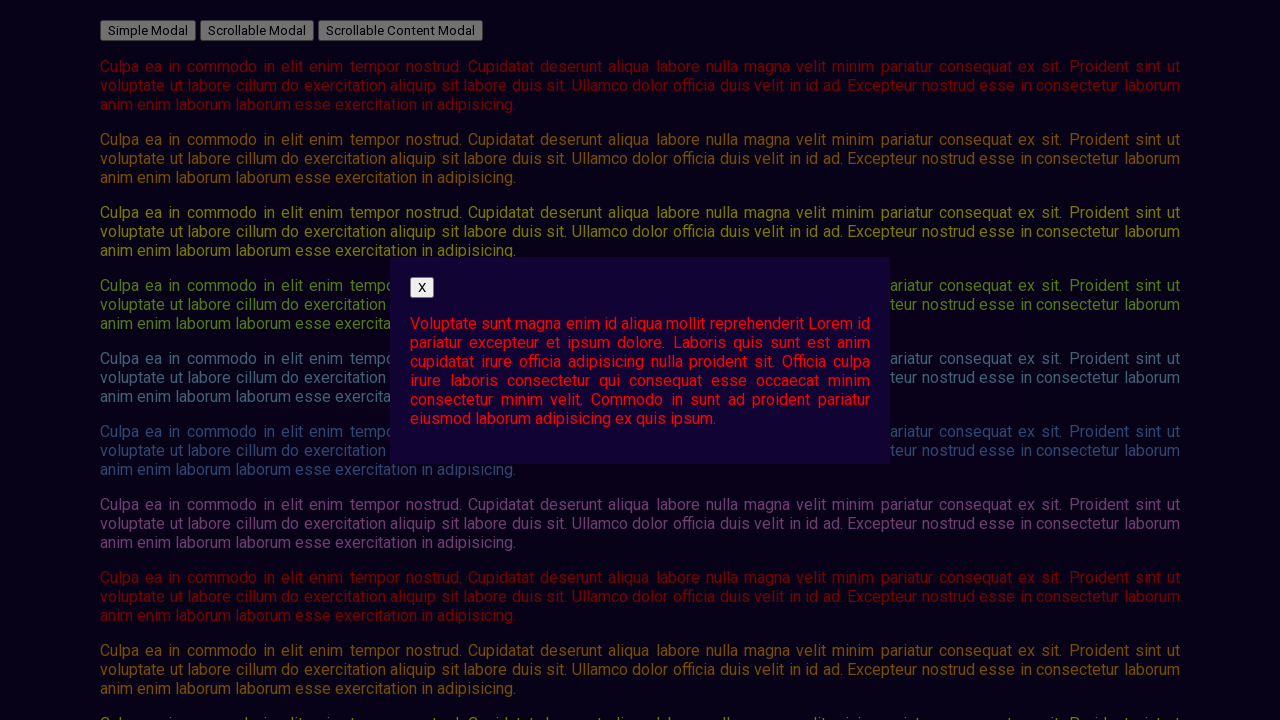

Modal content appeared and is visible
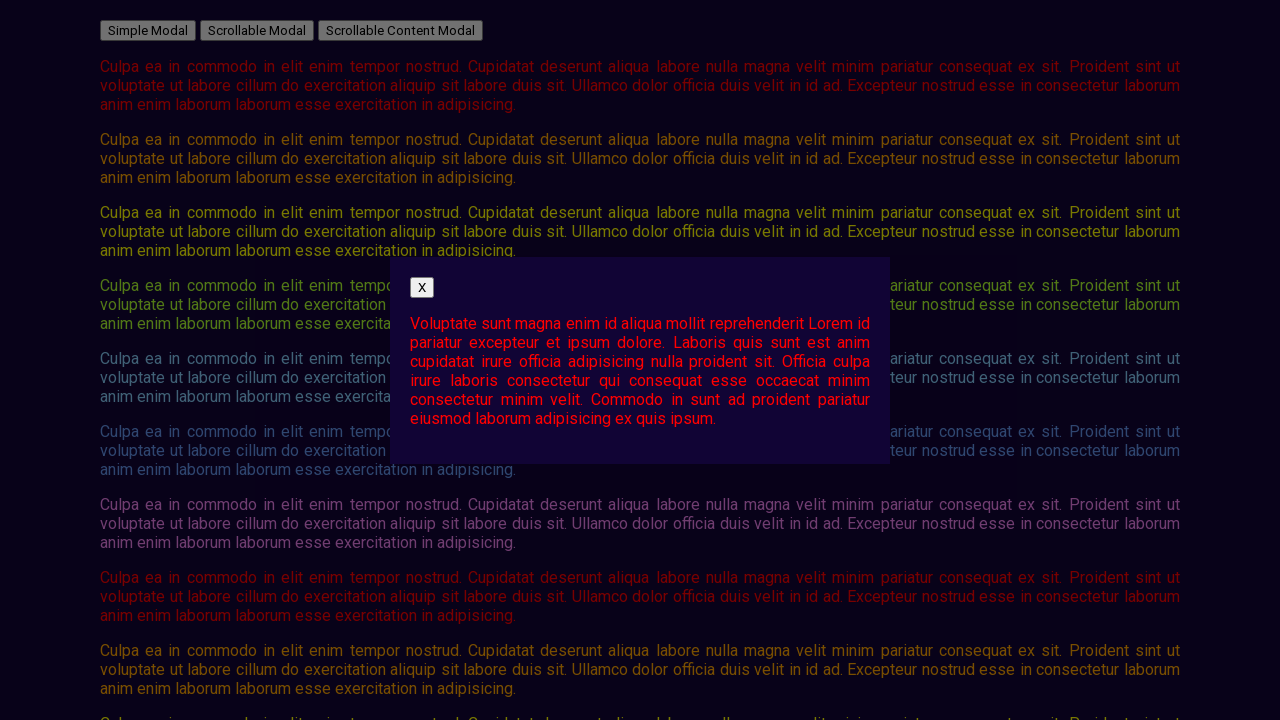

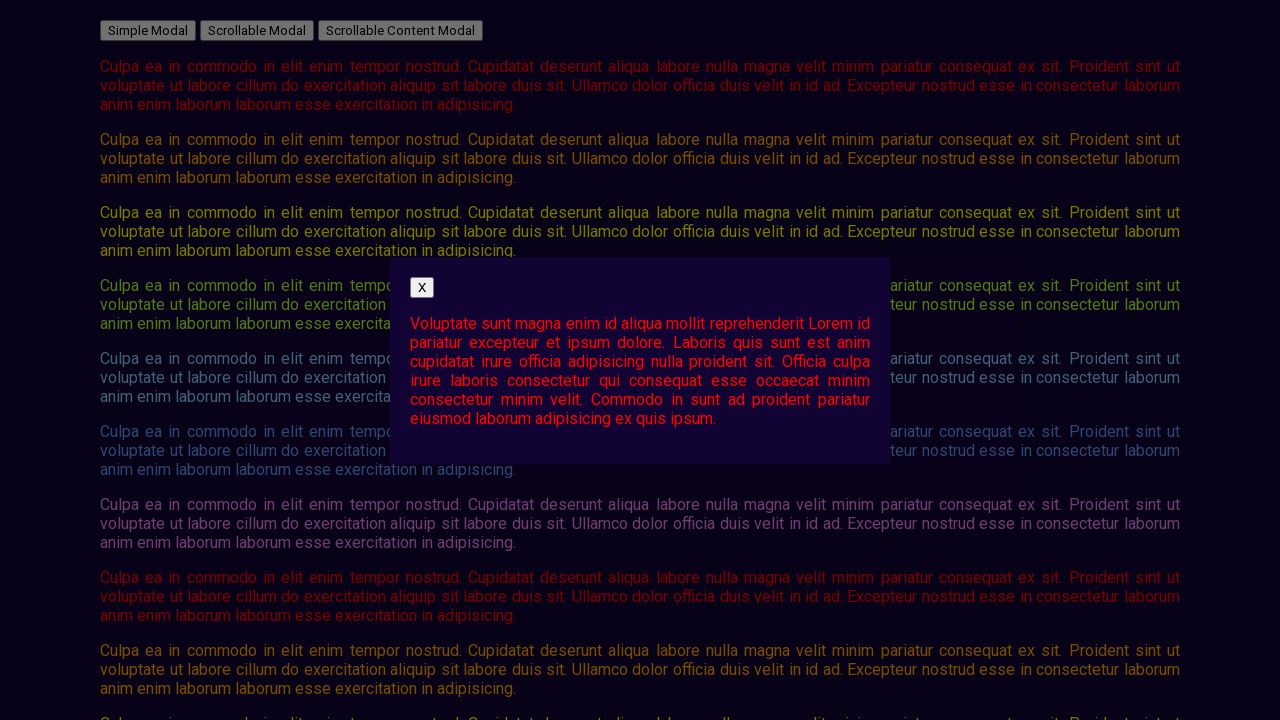